Tests A/B test opt-out functionality by verifying the heading shows an A/B test variant, then adding an opt-out cookie, refreshing the page, and verifying the heading changes to "No A/B Test"

Starting URL: http://the-internet.herokuapp.com/abtest

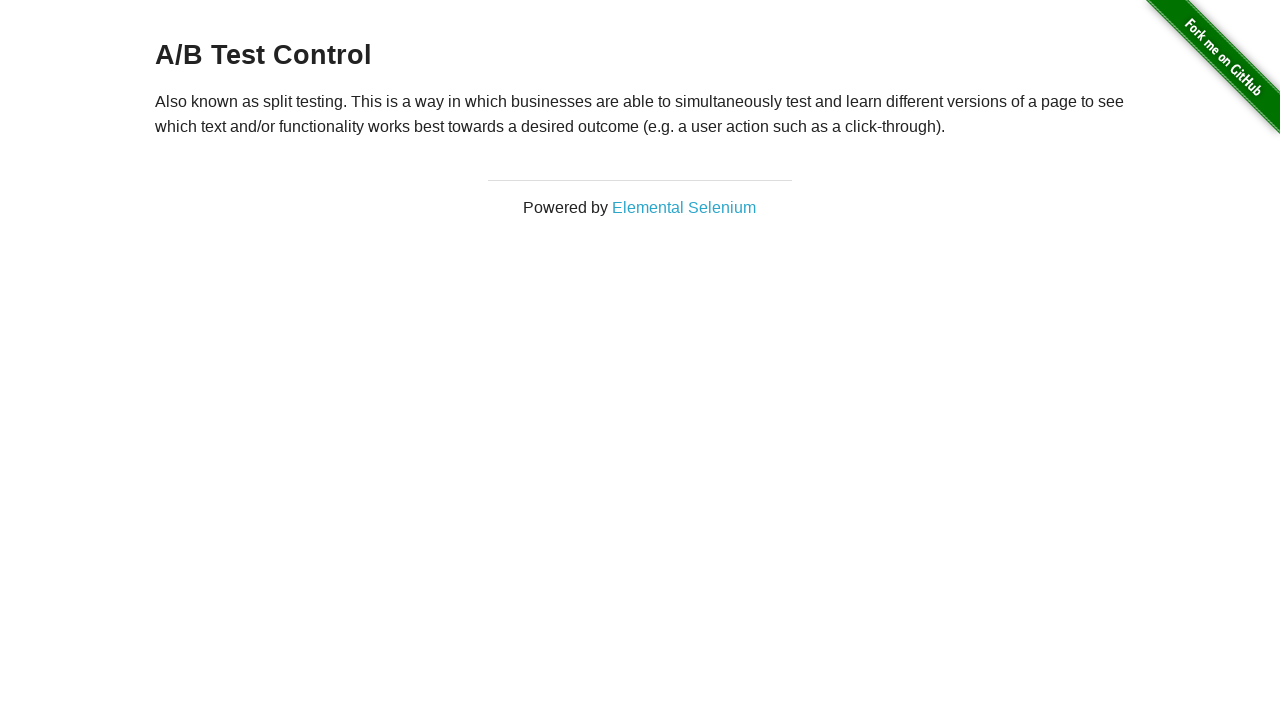

Located h3 heading element
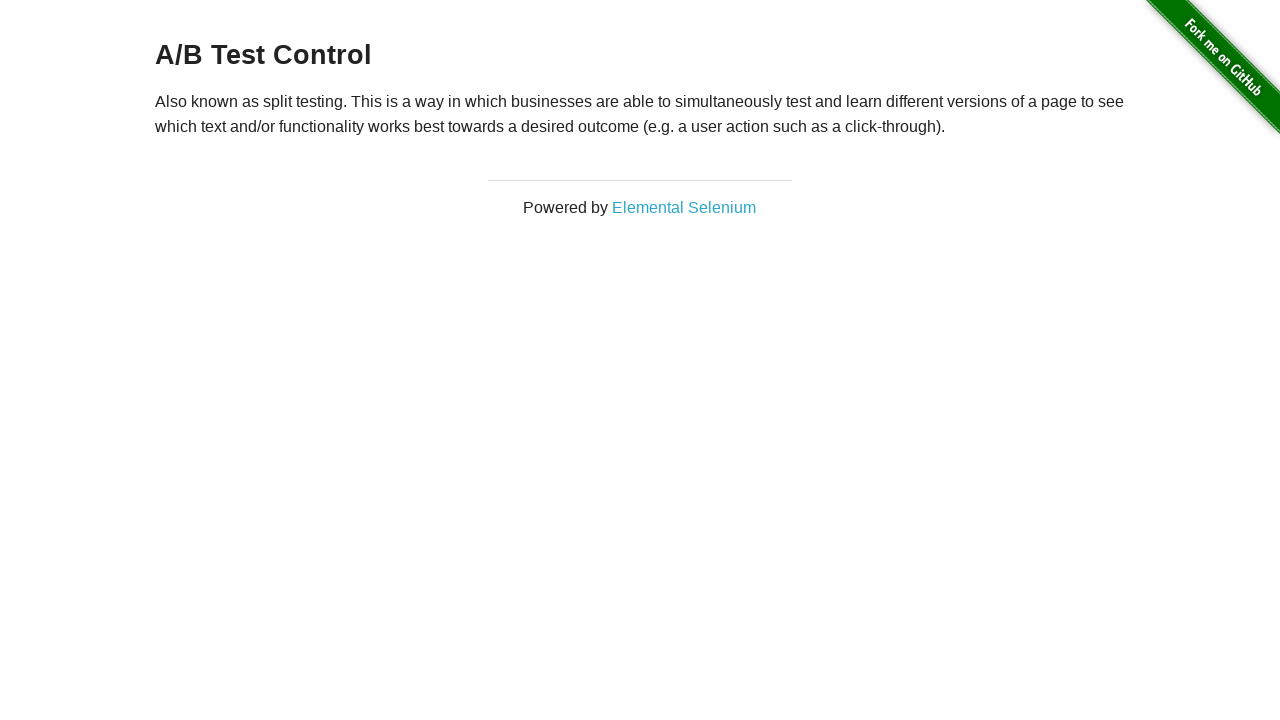

Retrieved heading text: 'A/B Test Control'
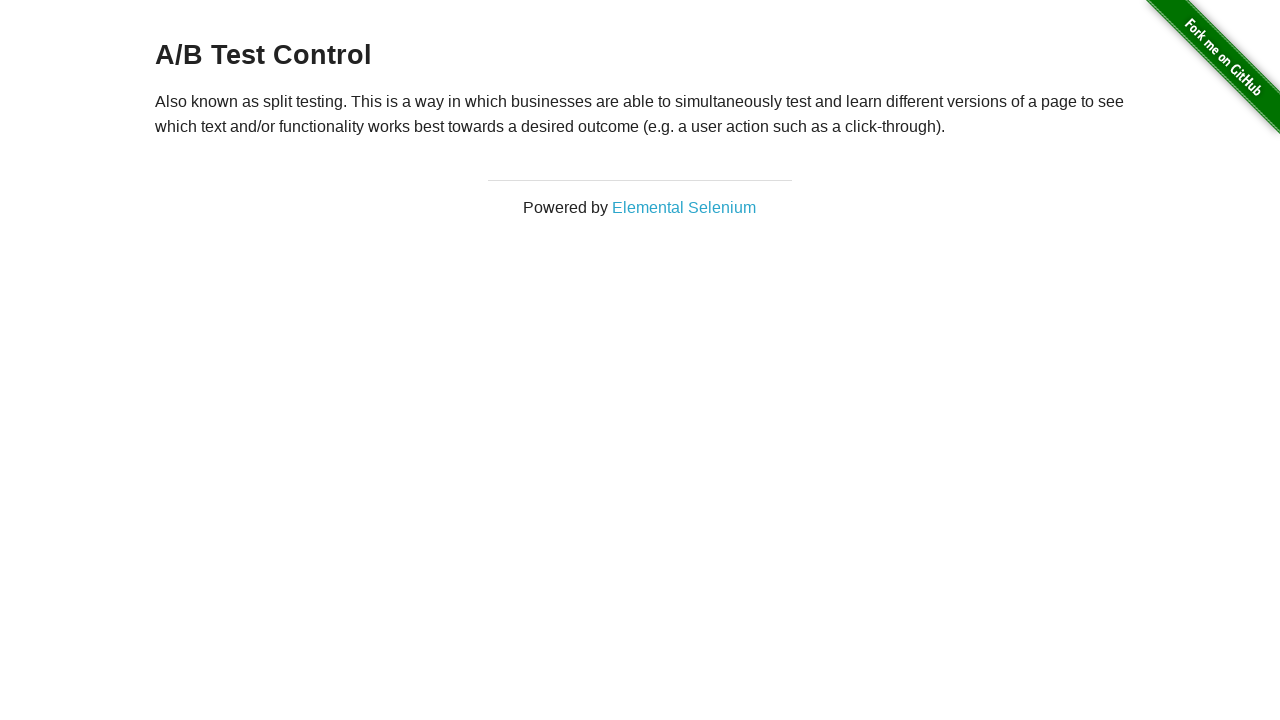

Verified heading shows an A/B test variant (Variation 1 or Control)
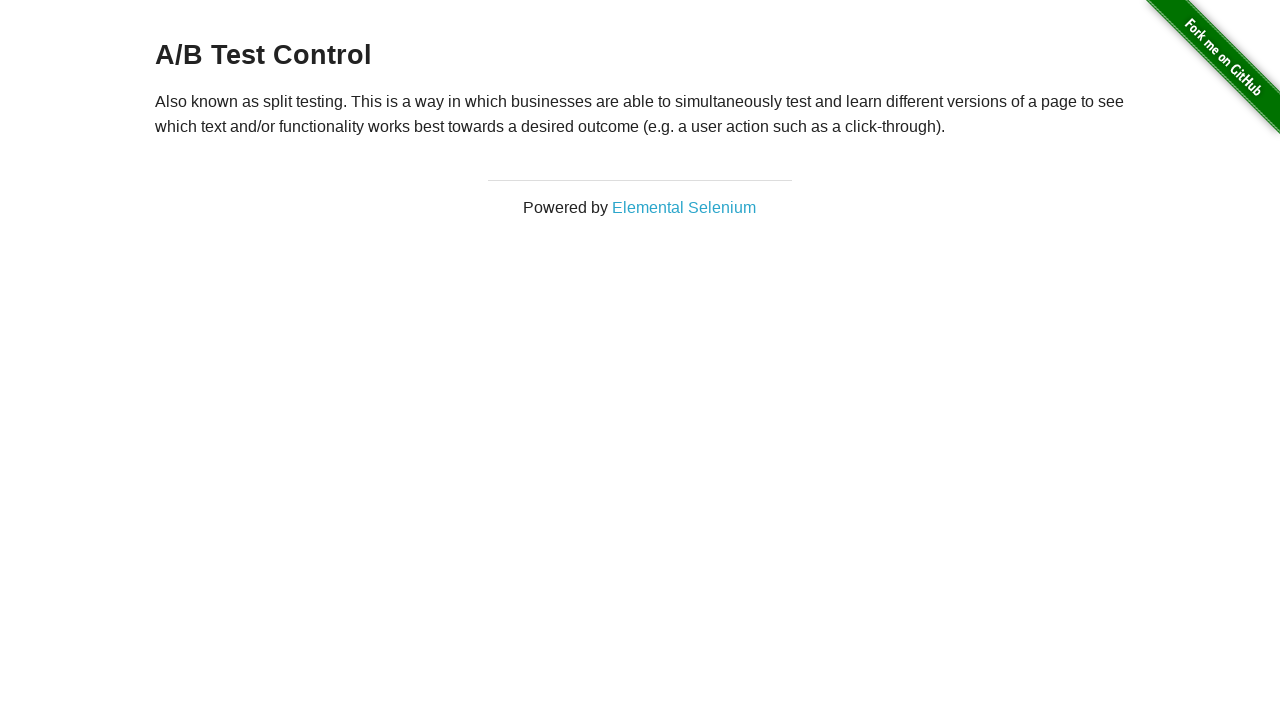

Added optimizelyOptOut cookie with value 'true'
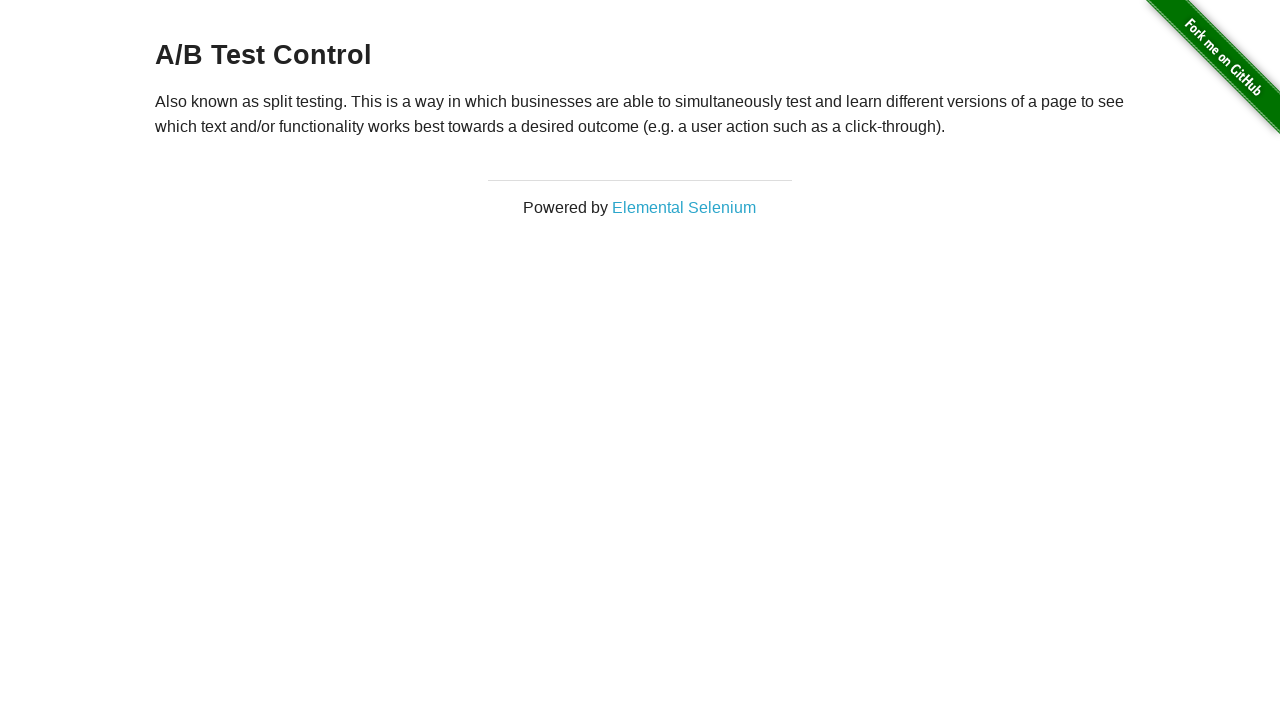

Reloaded page to apply opt-out cookie
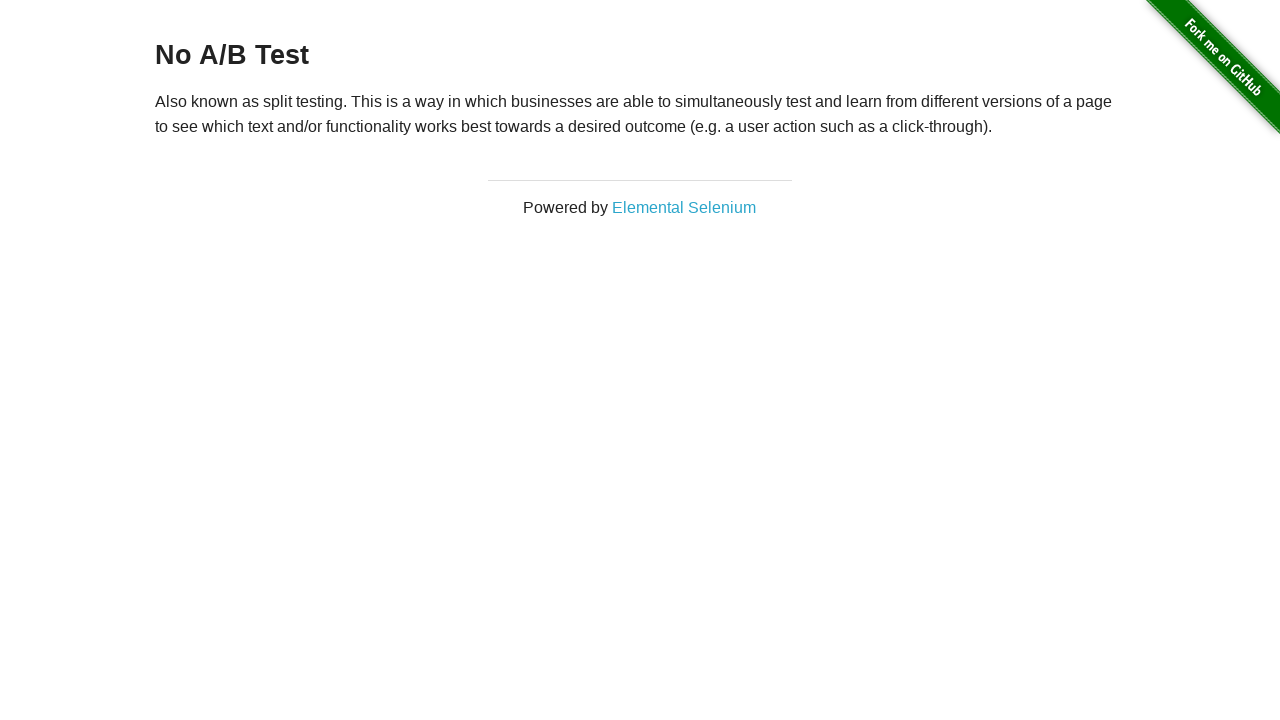

Retrieved heading text after page reload: 'No A/B Test'
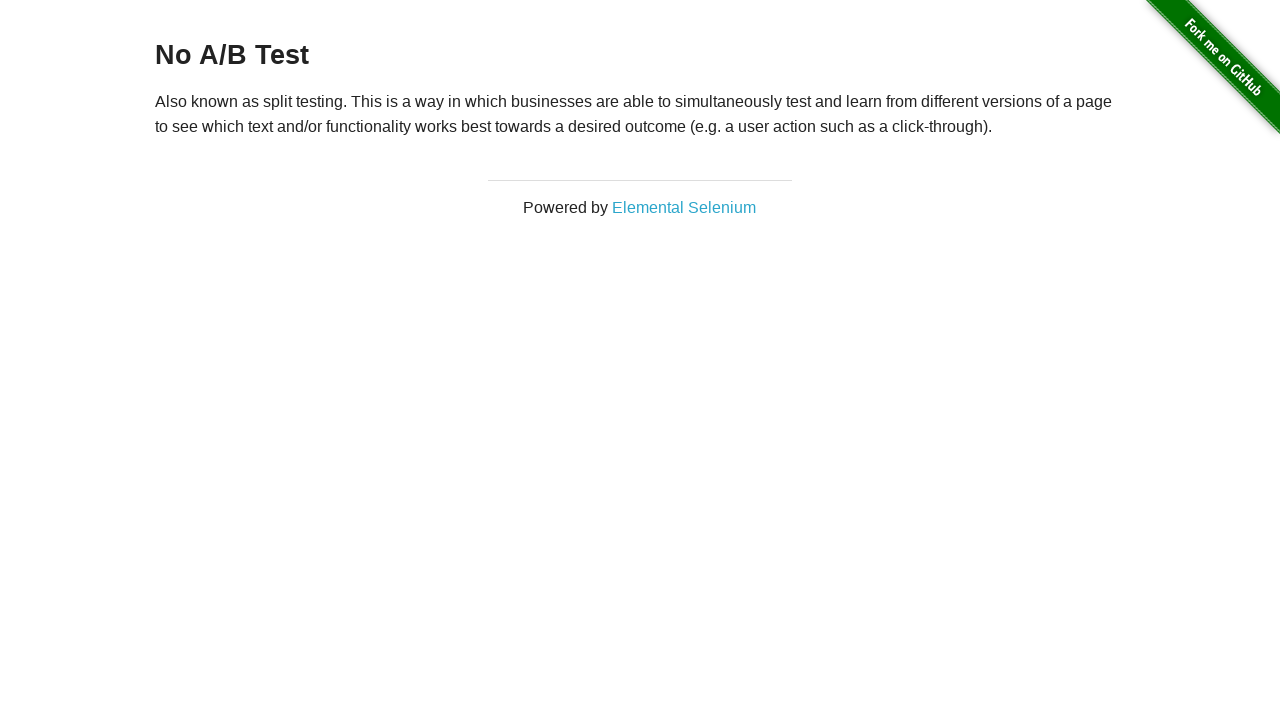

Verified heading now shows 'No A/B Test' - opt-out successful
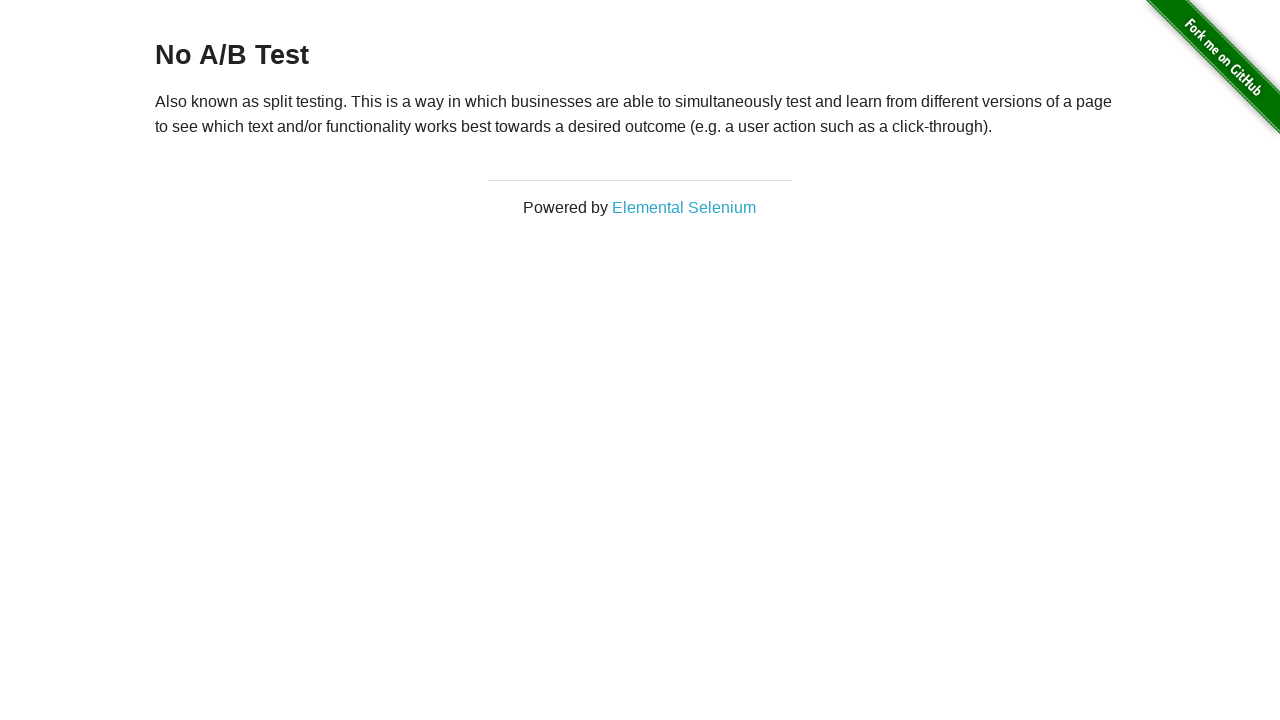

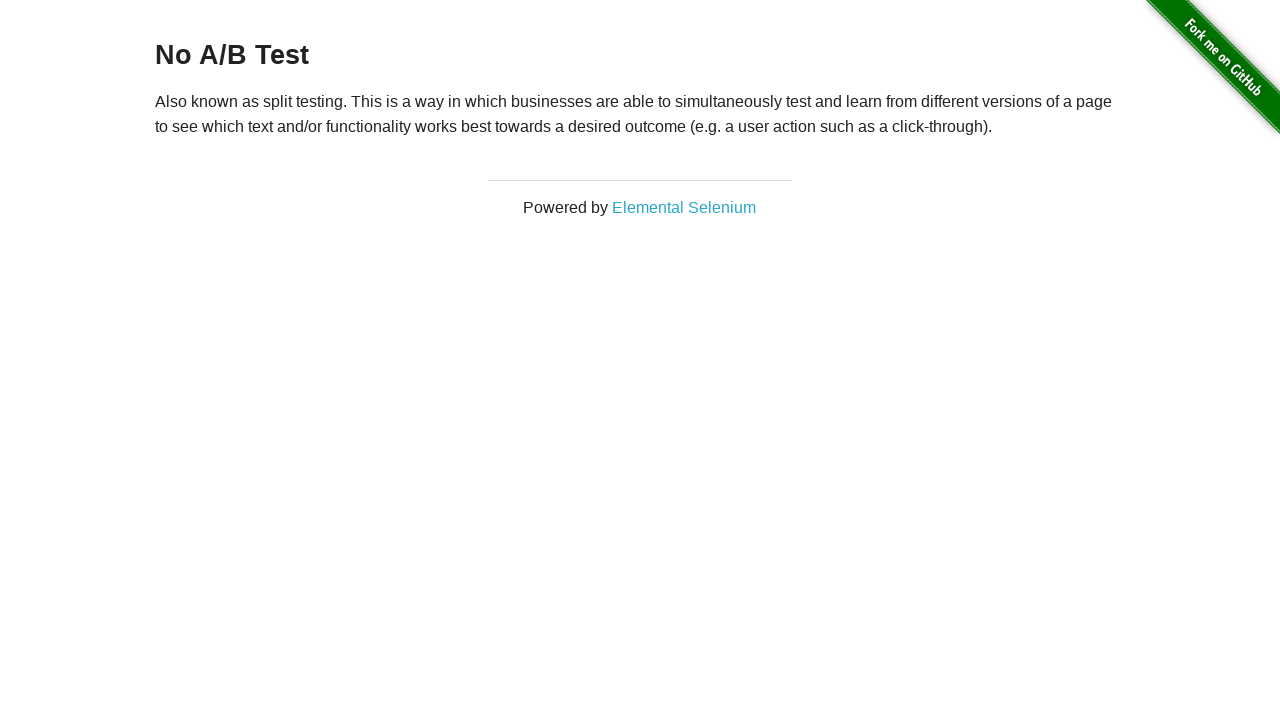